Tests the forgot password functionality by clicking the forgot password link, entering email, new password, and confirm password, then submitting the reset form.

Starting URL: https://rahulshettyacademy.com/client

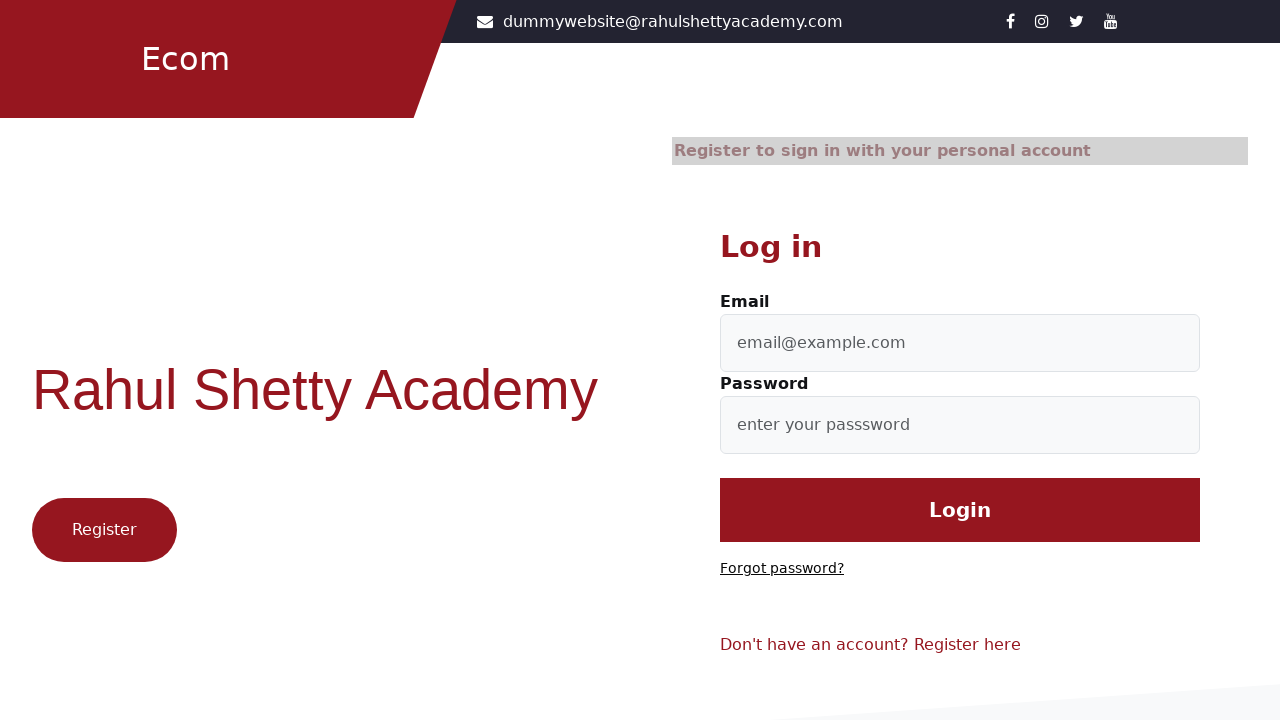

Clicked 'Forgot password?' link at (782, 569) on text=Forgot password?
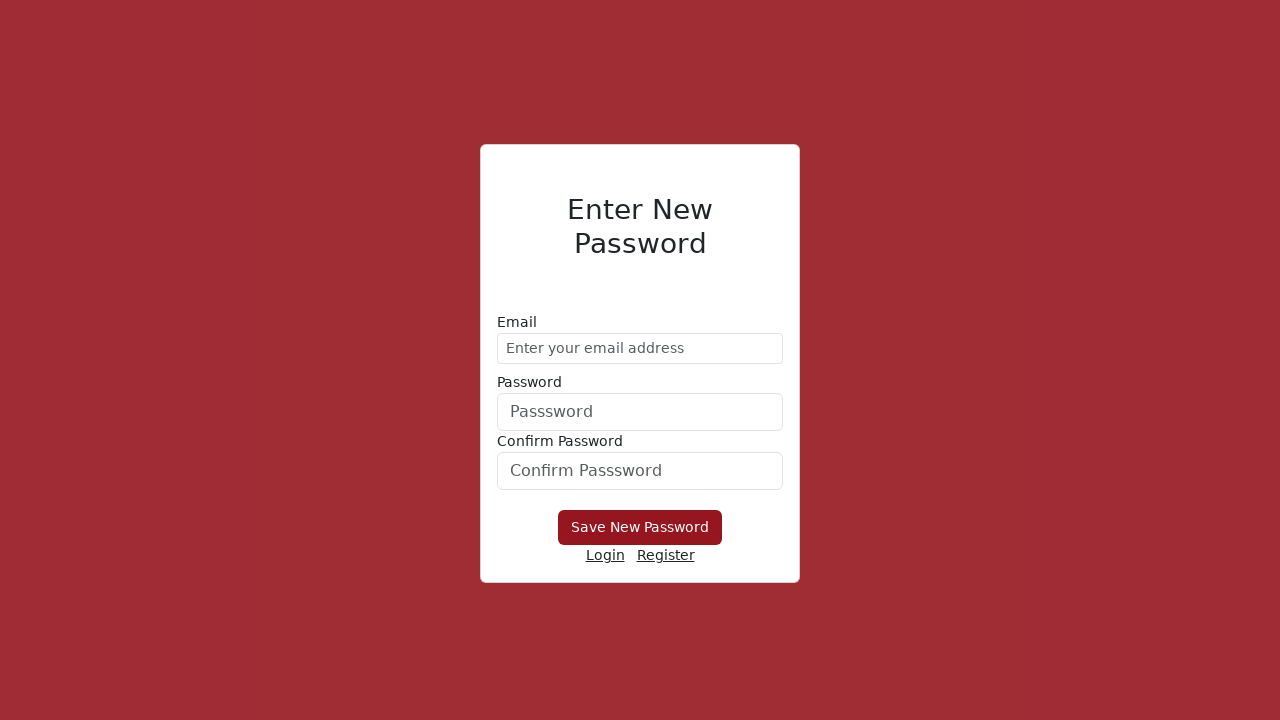

Entered email 'testuser_reset@gmail.com' in email field on input[type='email']
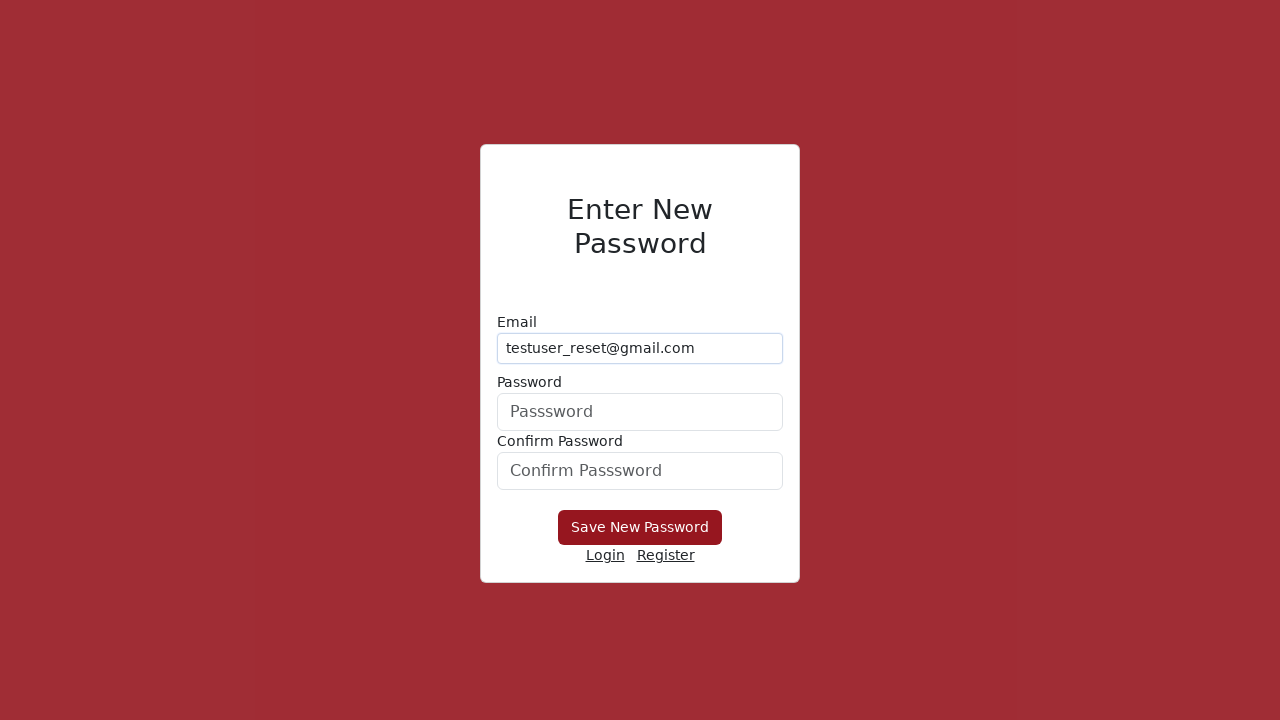

Entered new password 'NewPass456' on input[type='password']
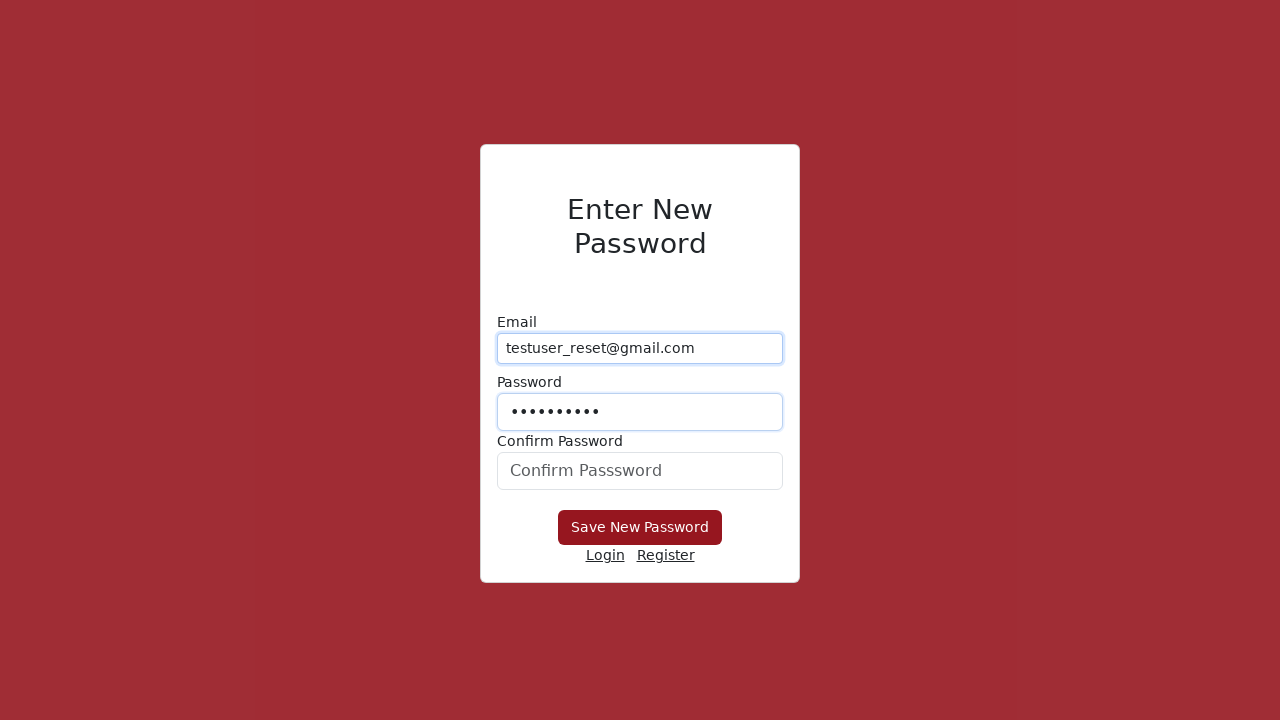

Entered confirm password 'NewPass456' on #confirmPassword
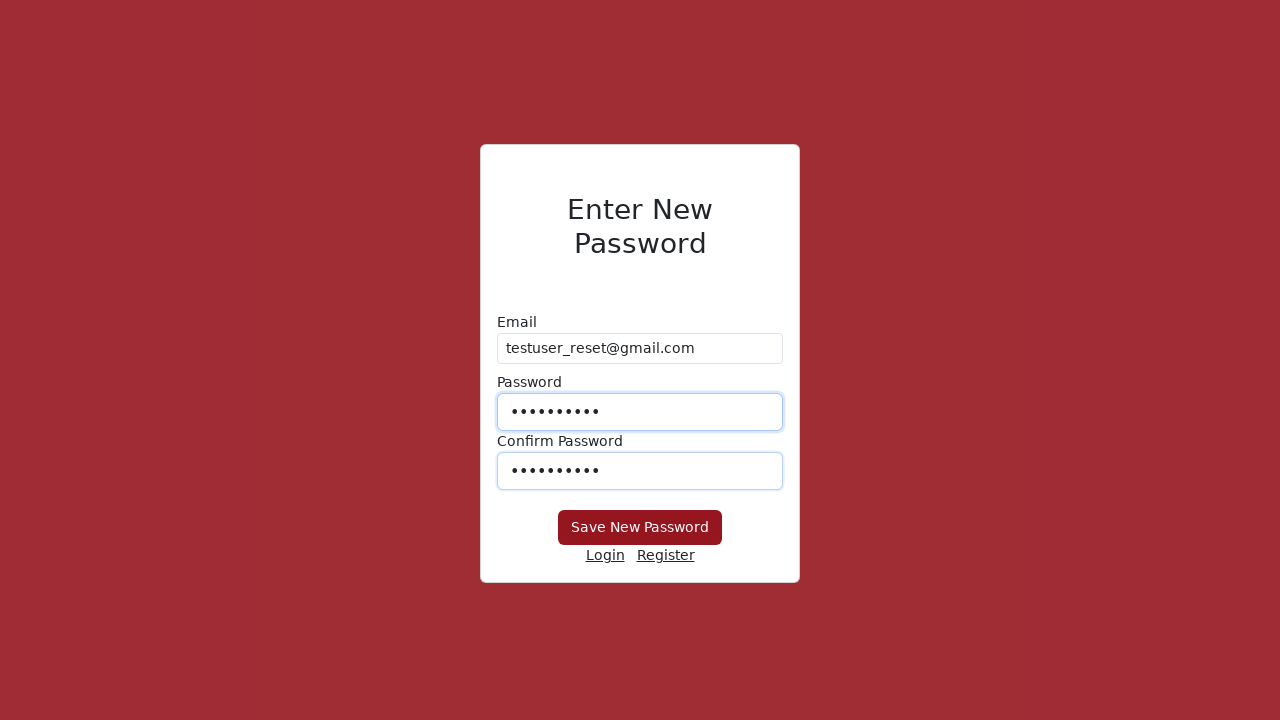

Clicked submit button to reset password at (640, 528) on button[type='submit']
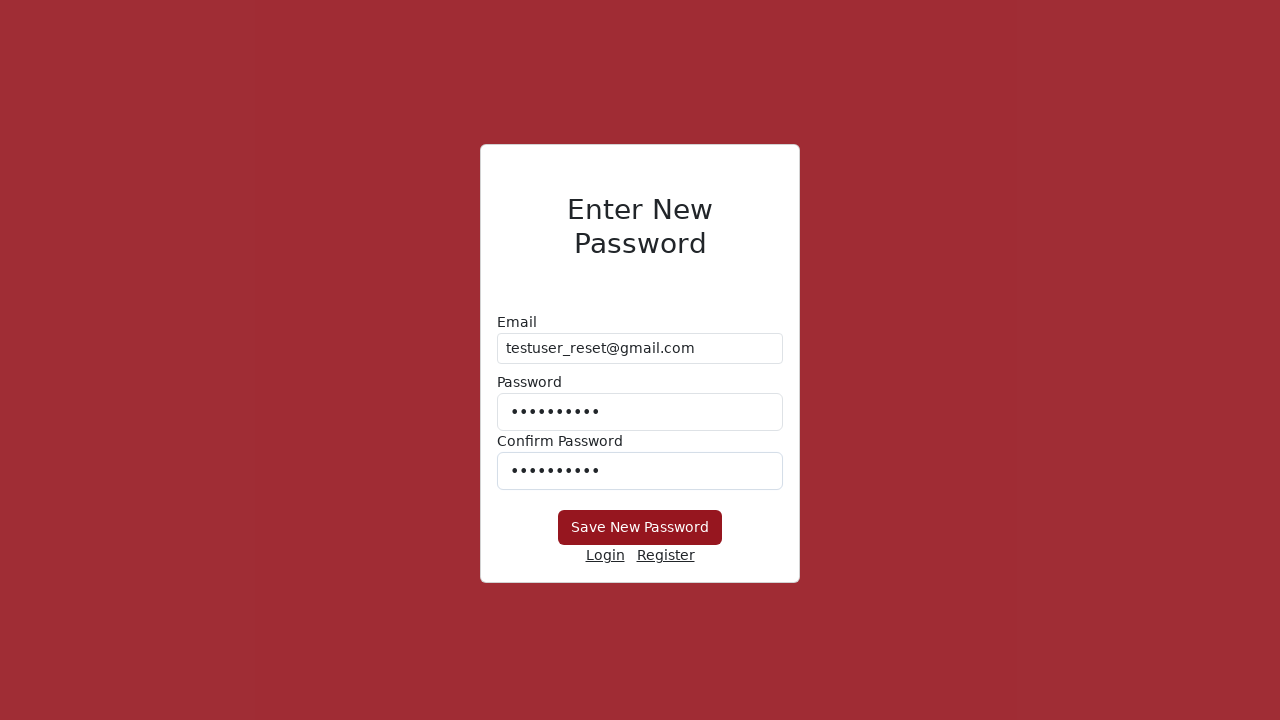

Waited 2000ms for password reset response
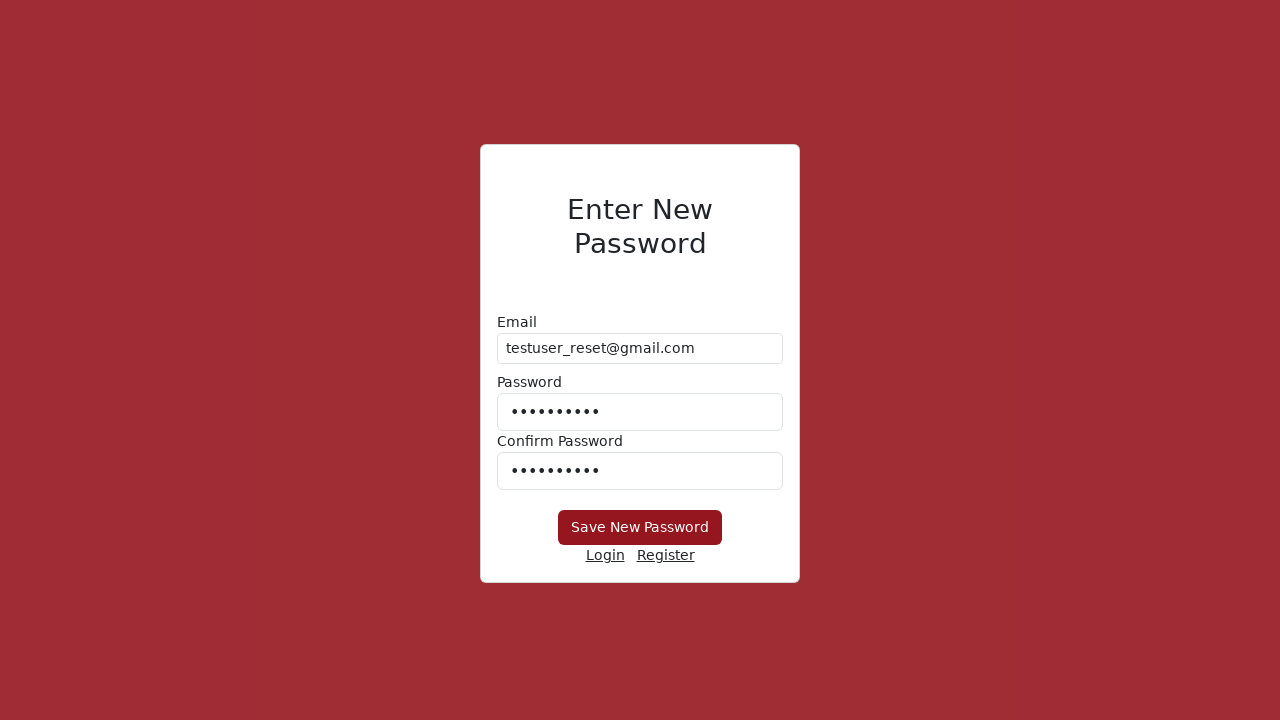

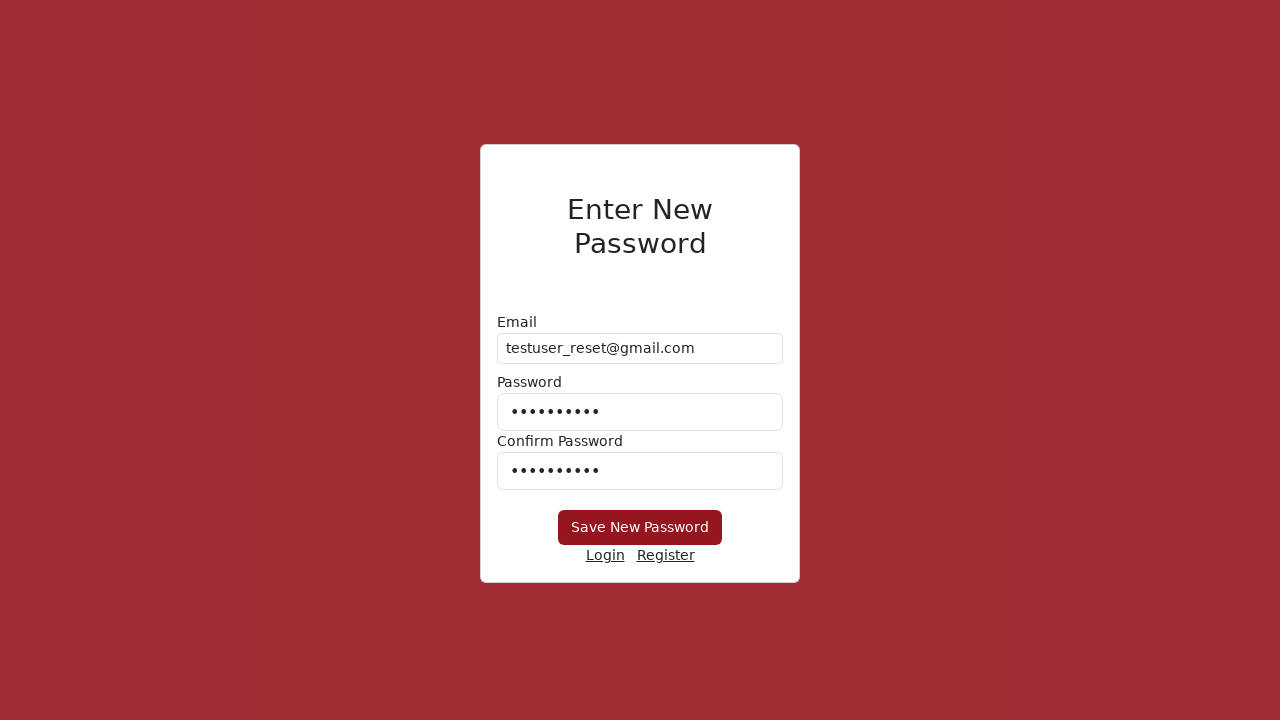